Navigates to a job portal page and waits for the job listings container to load

Starting URL: https://jobs.crelate.com/portal/prediktive

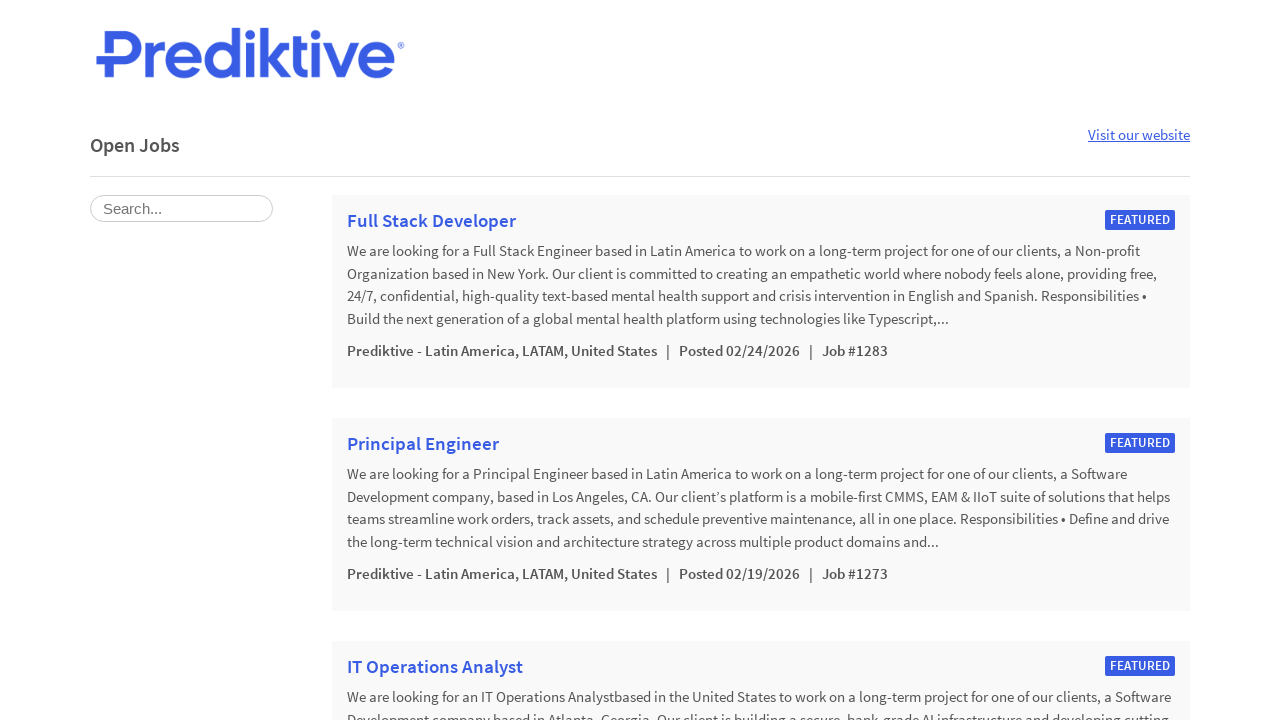

Navigated to job portal page at https://jobs.crelate.com/portal/prediktive
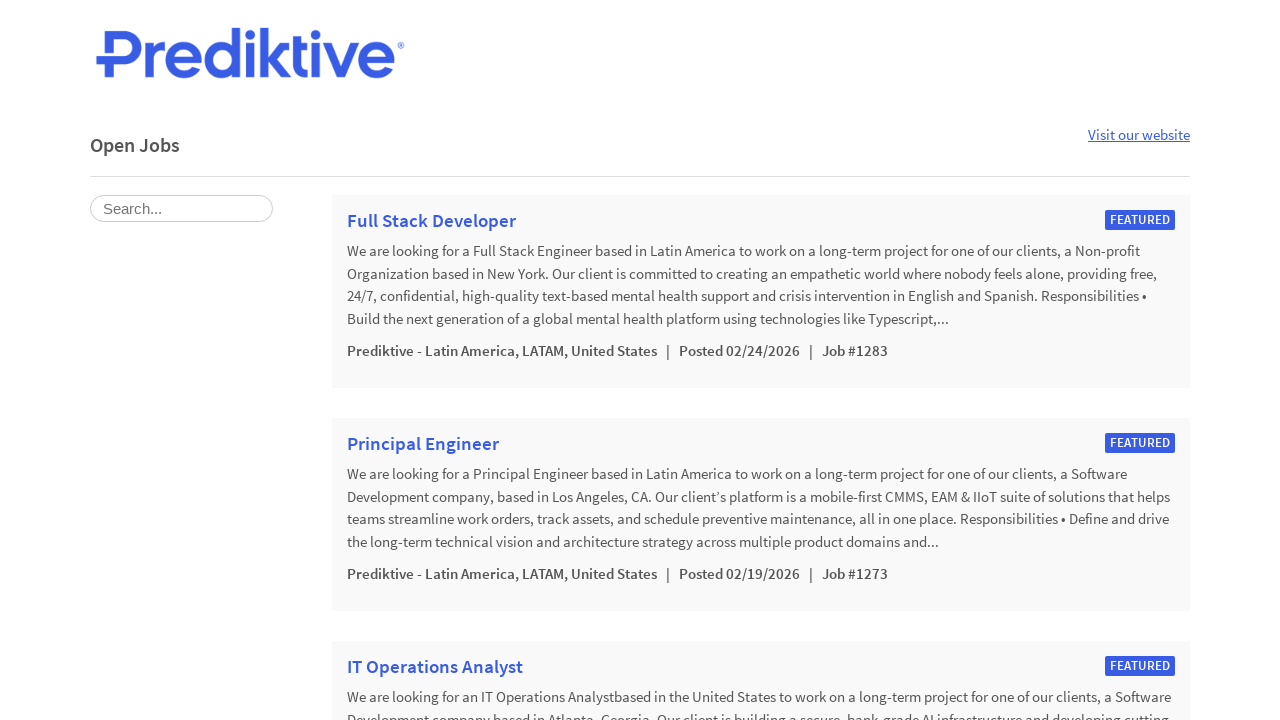

Job listings container loaded successfully
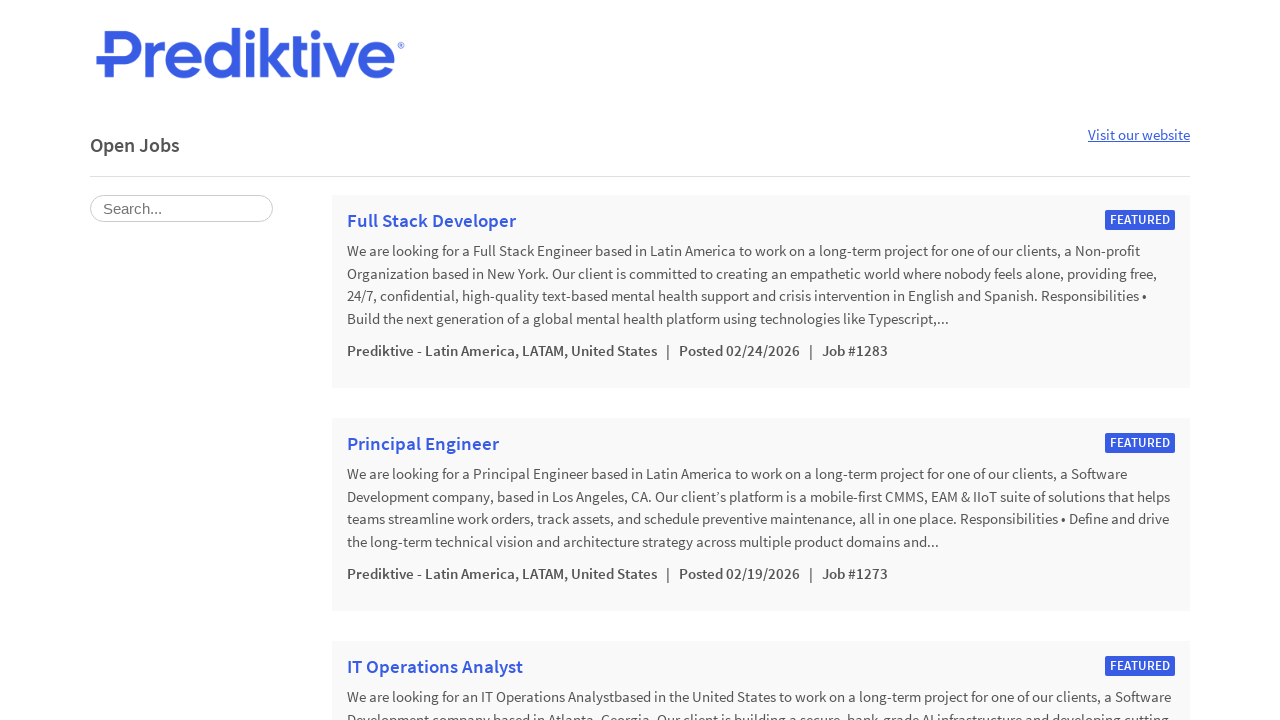

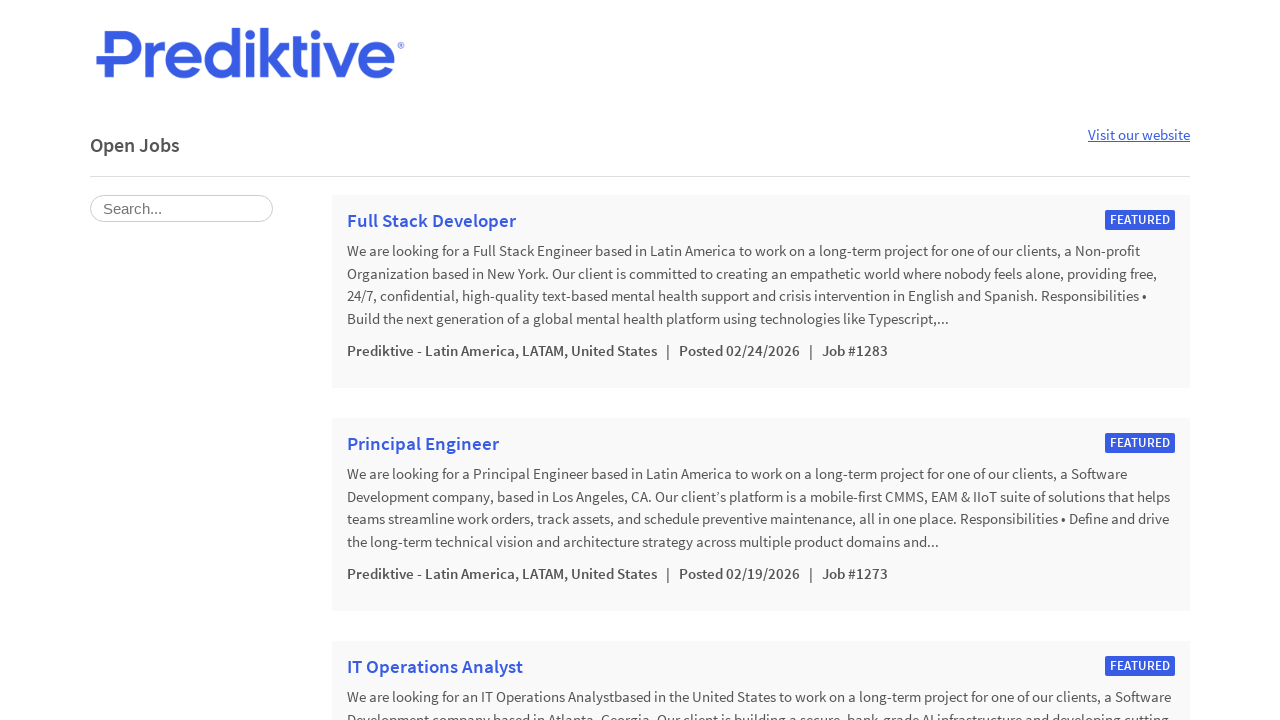